Navigates to The Garden Cinema website, browses the film listings, and clicks through to view film detail pages including screening times and descriptions.

Starting URL: https://www.thegardencinema.co.uk/

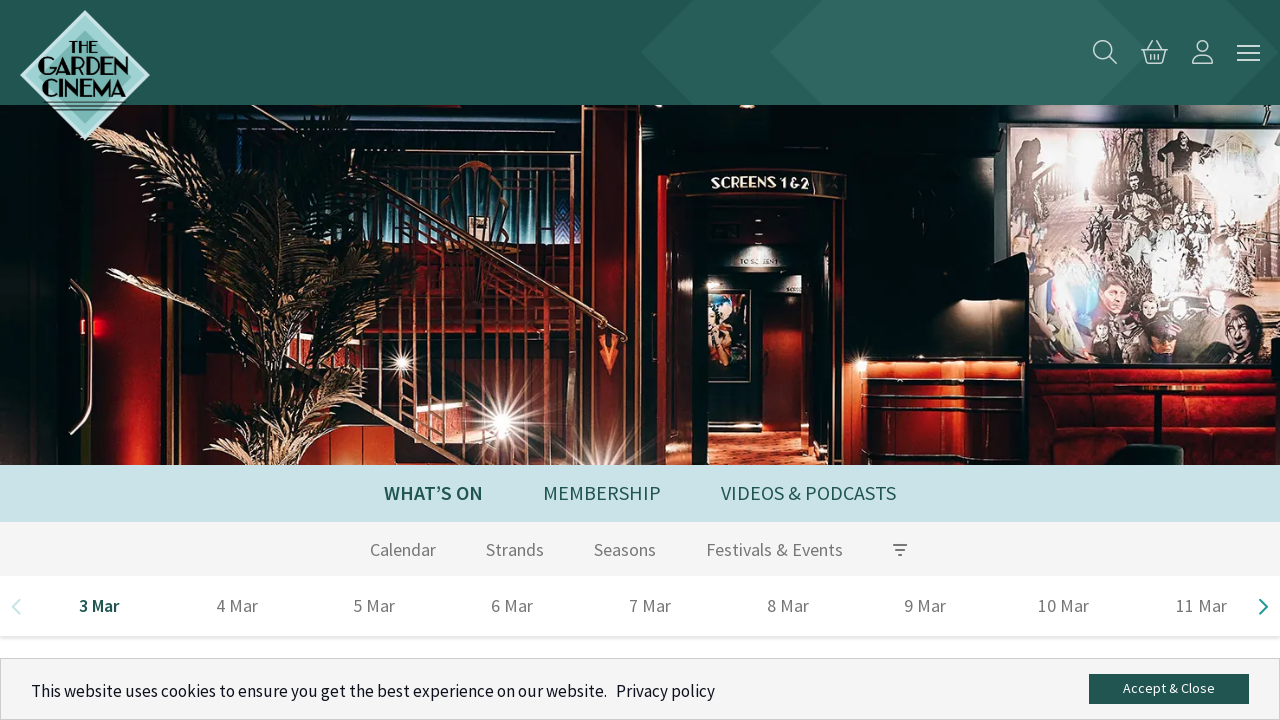

Waited for films list to load
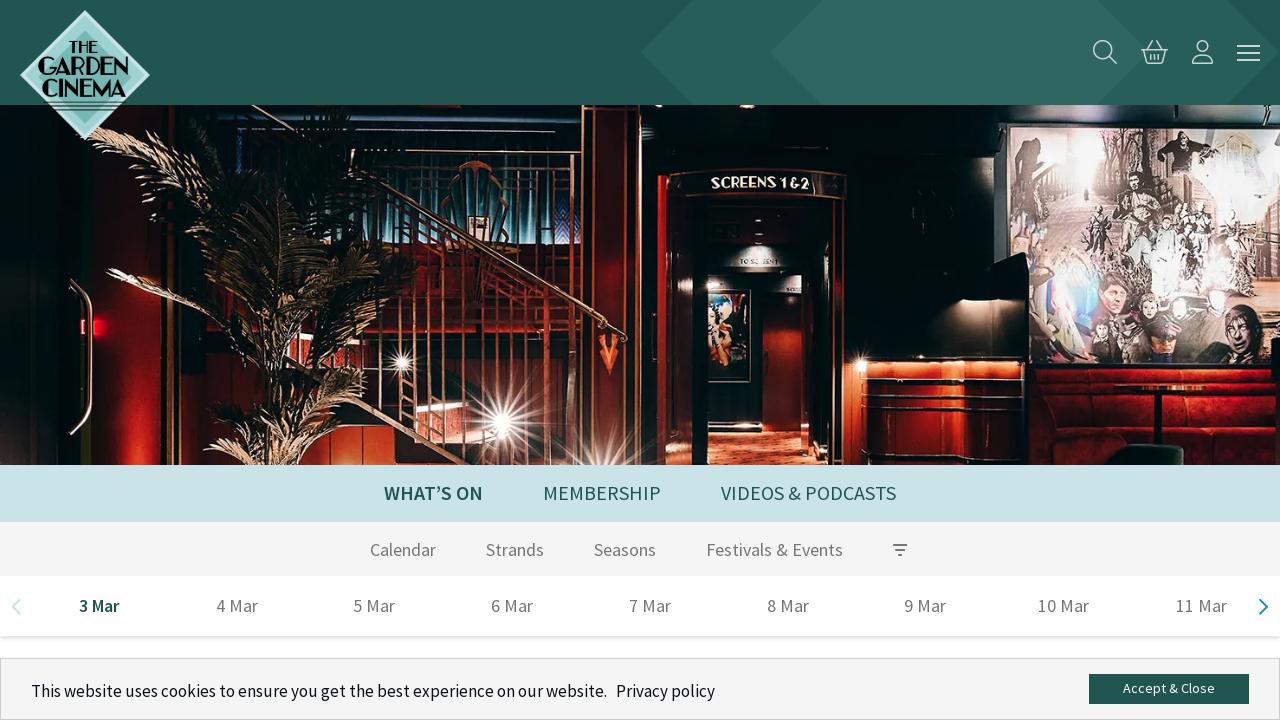

Located all film items in the list
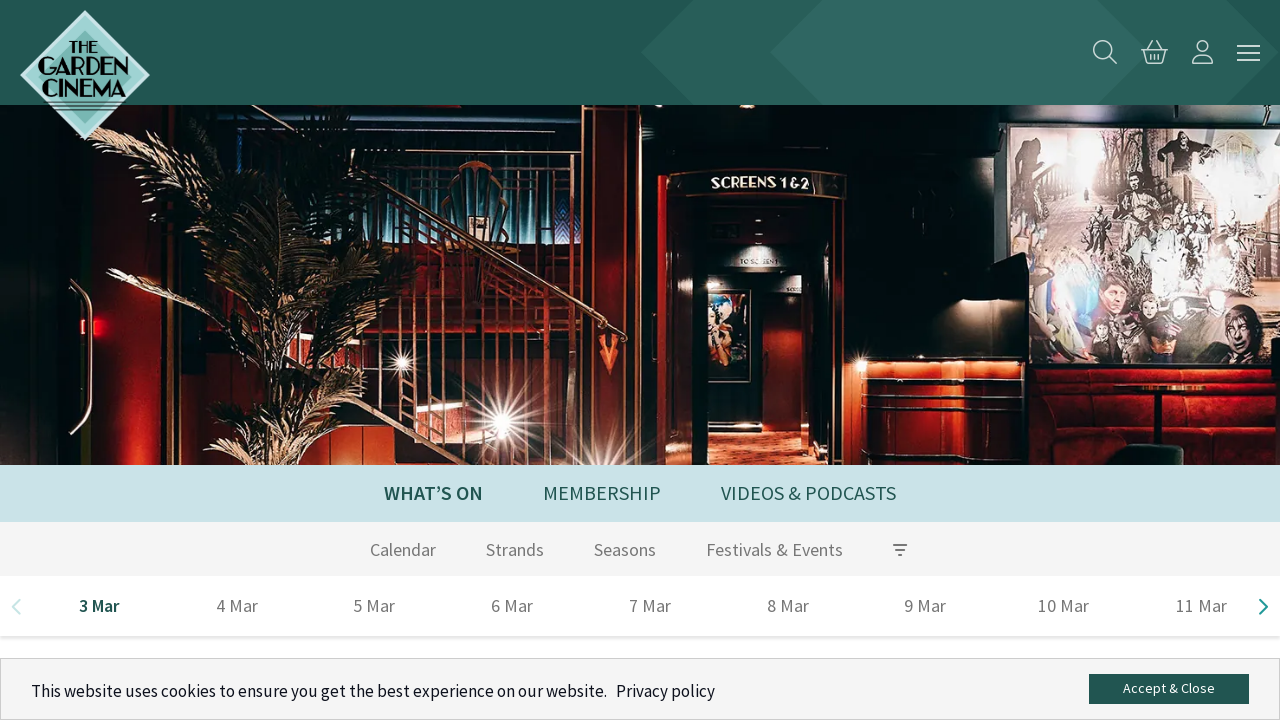

Found 182 films in the listing
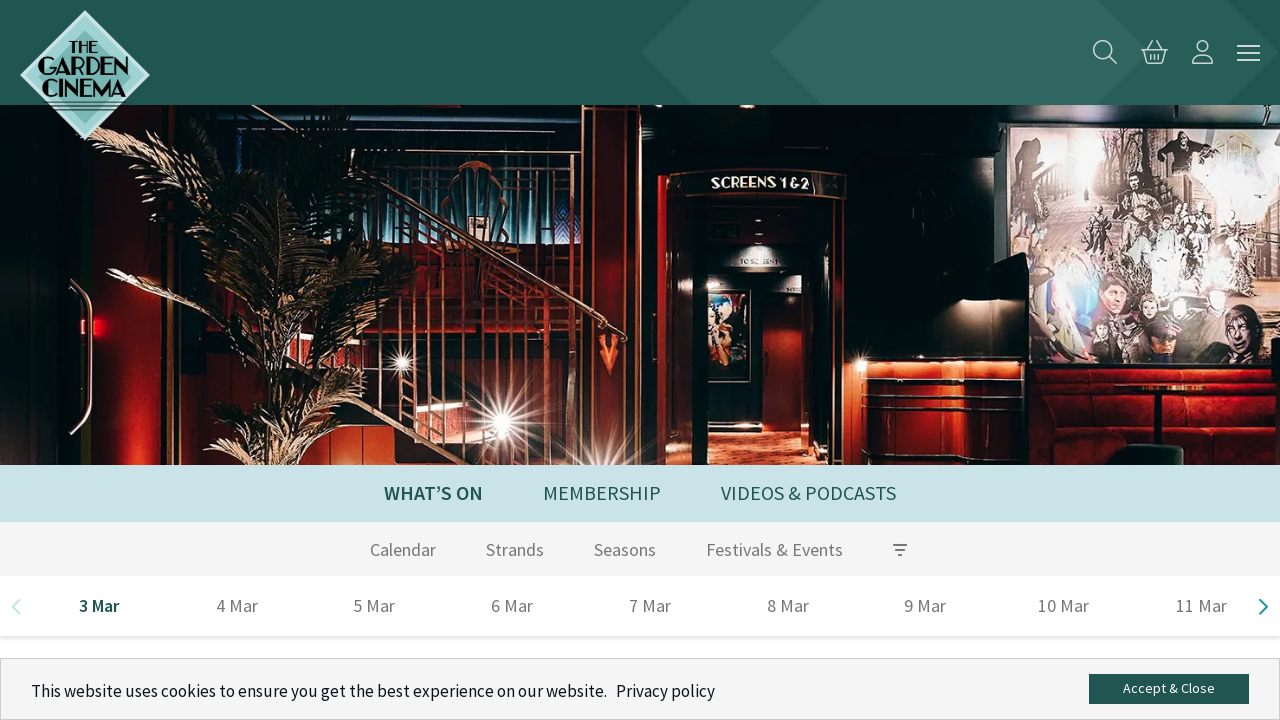

Selected film 1 of 3
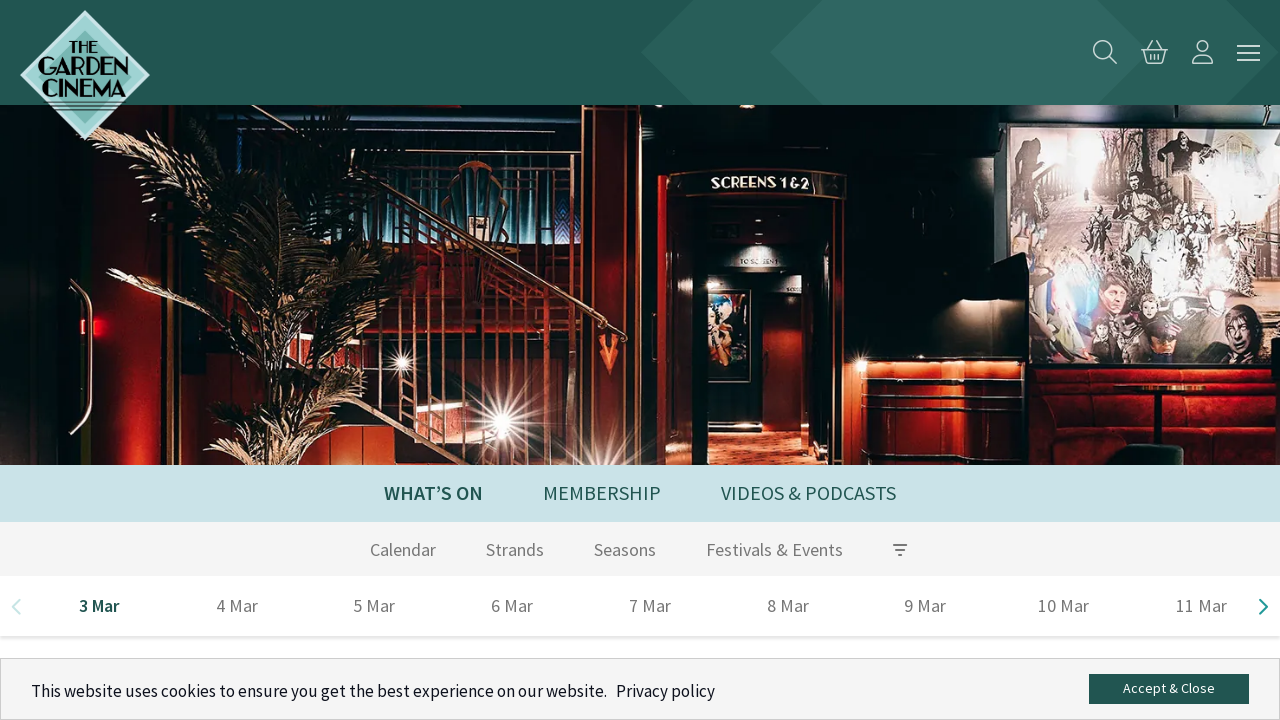

Retrieved film detail link: https://www.thegardencinema.co.uk/film/the-testament-of-ann-lee/
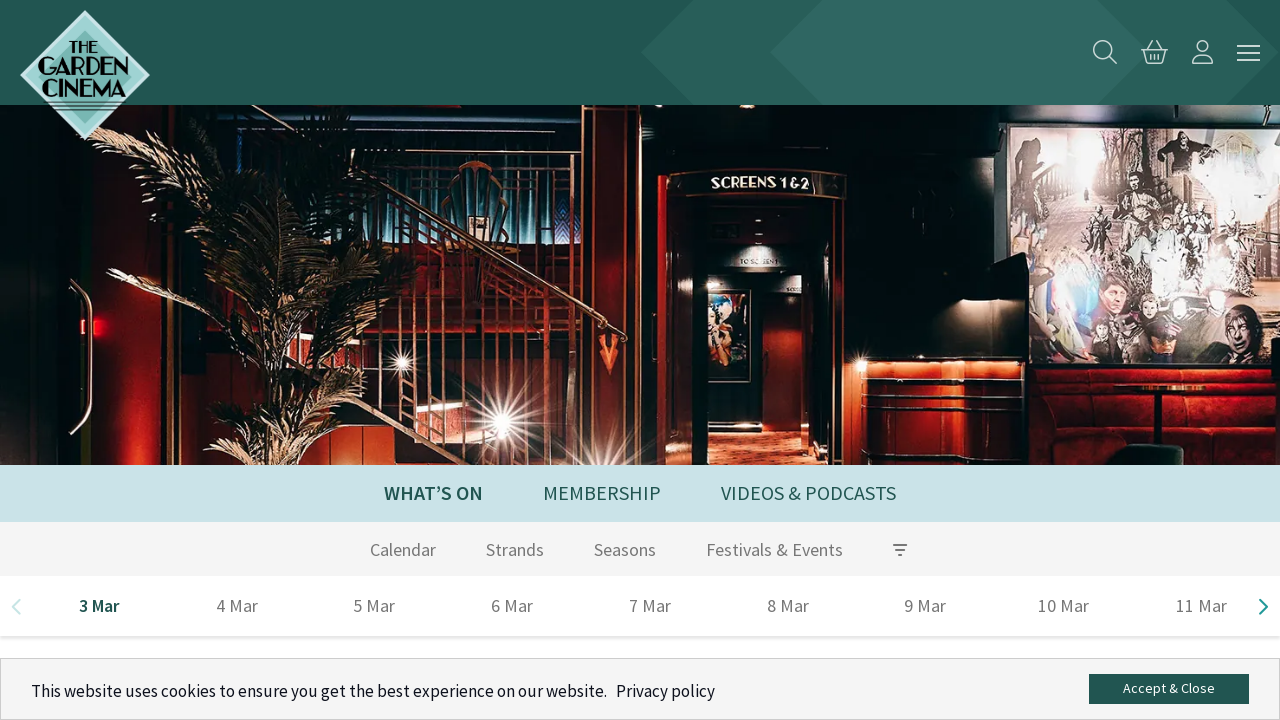

Opened new tab for film detail page
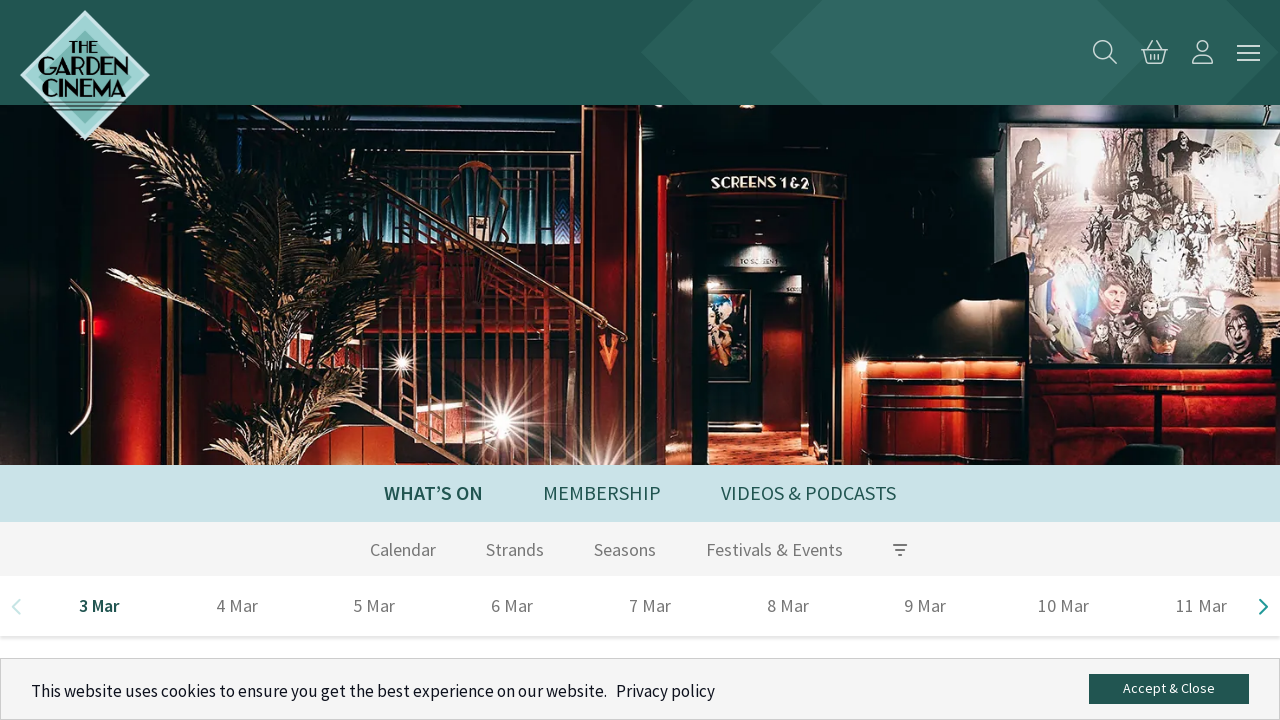

Navigated to film detail page: https://www.thegardencinema.co.uk/film/the-testament-of-ann-lee/
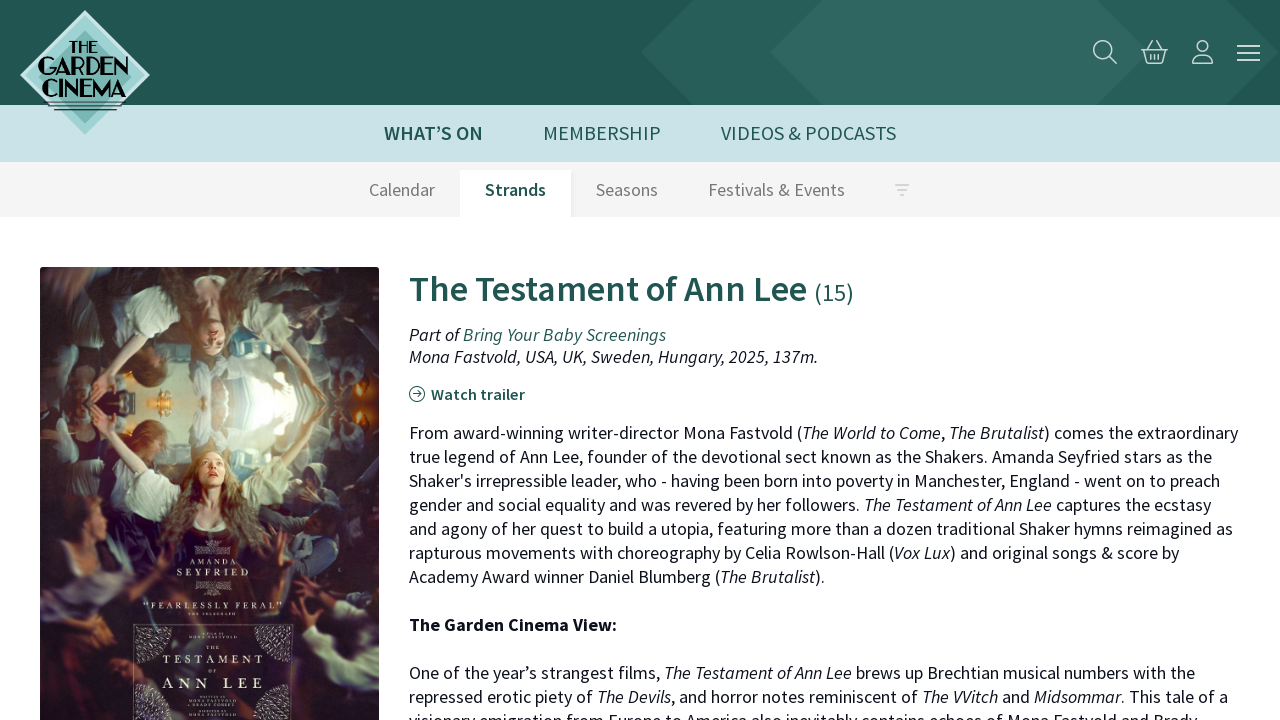

Film detail image loaded
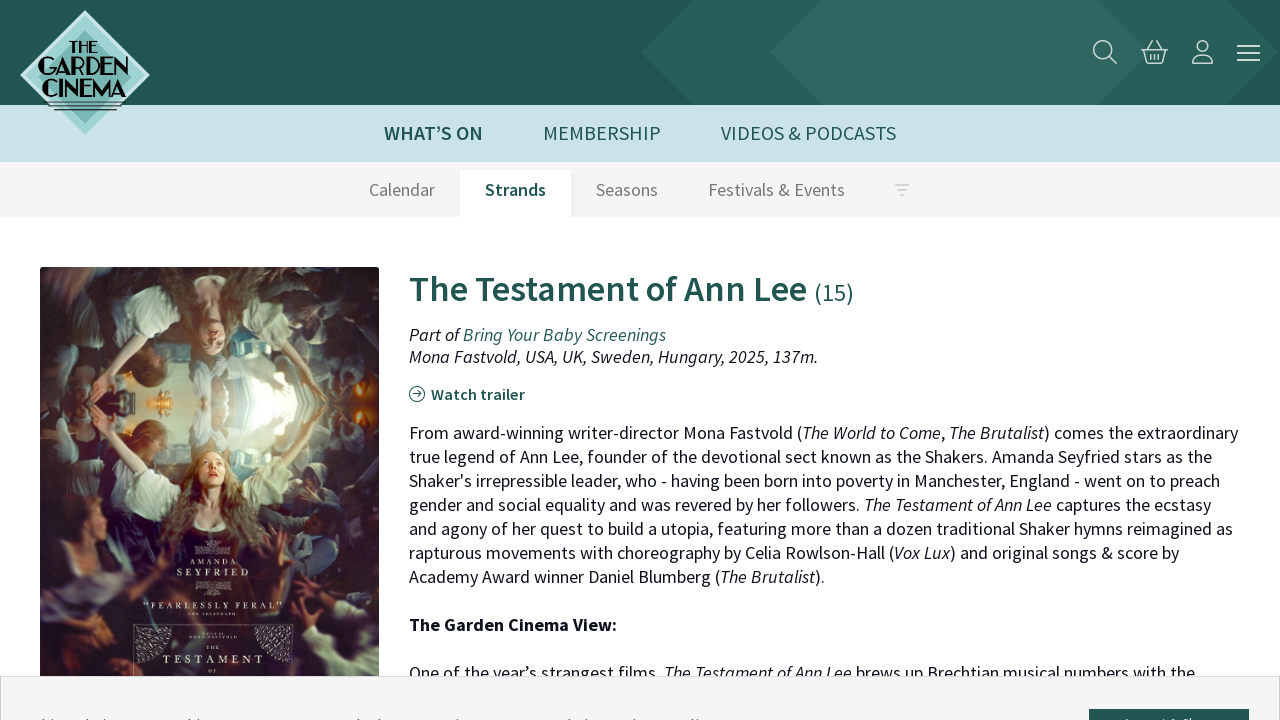

Film synopsis section loaded
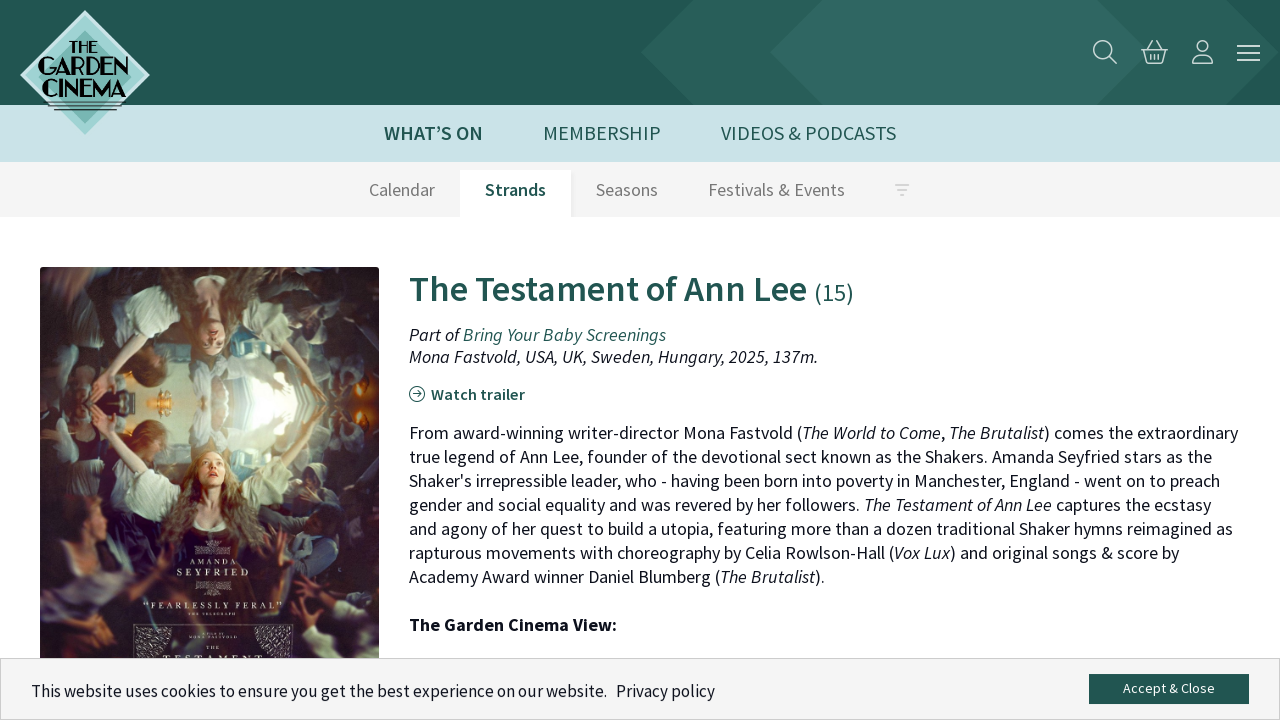

Screening panels loaded
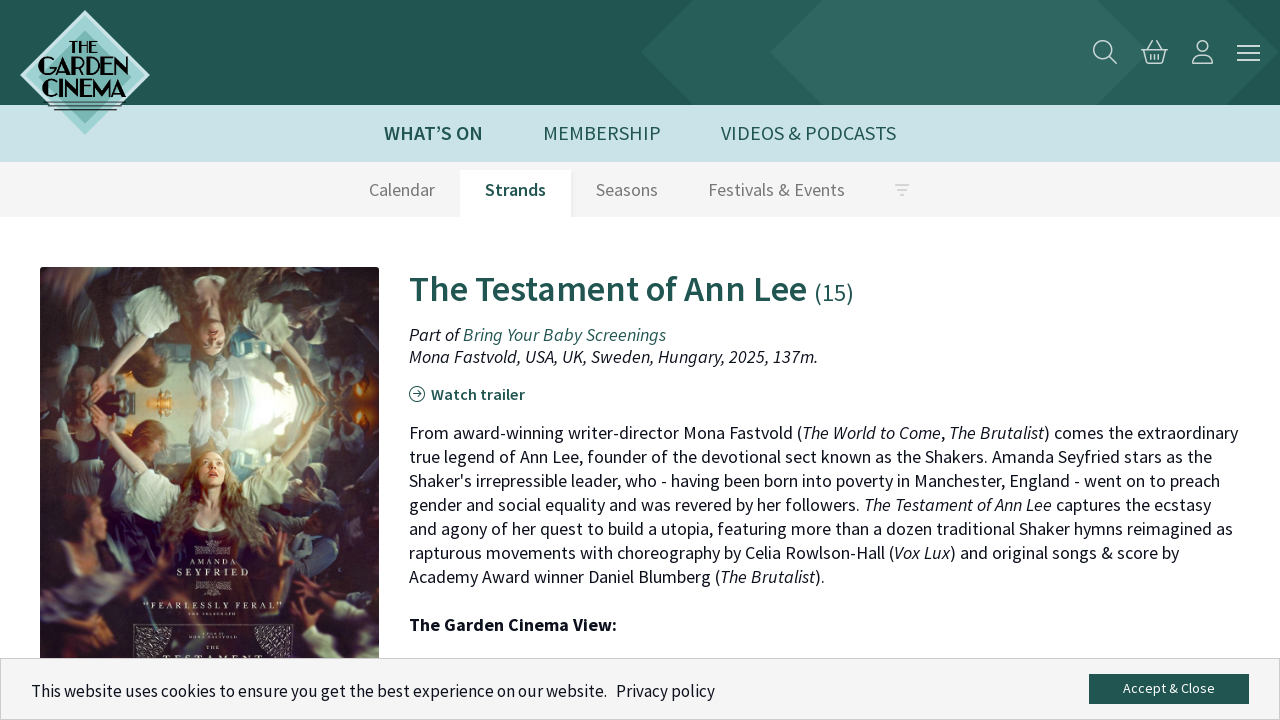

Closed film detail page
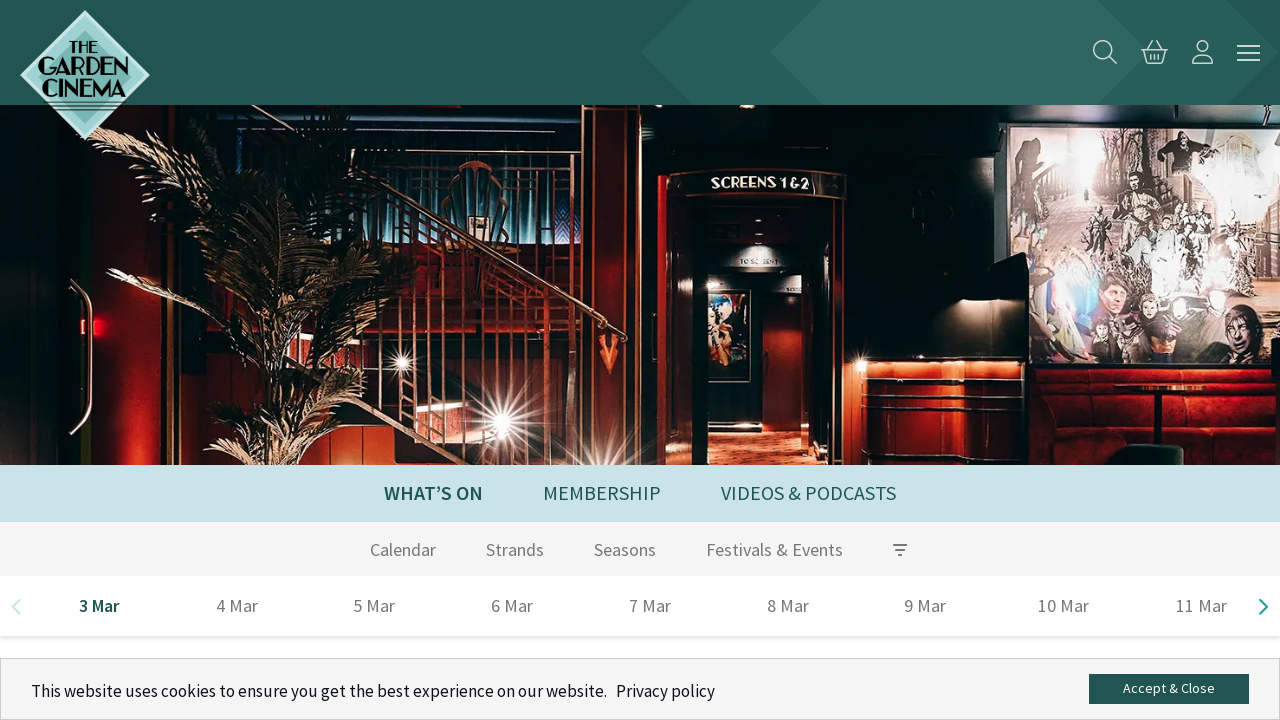

Selected film 2 of 3
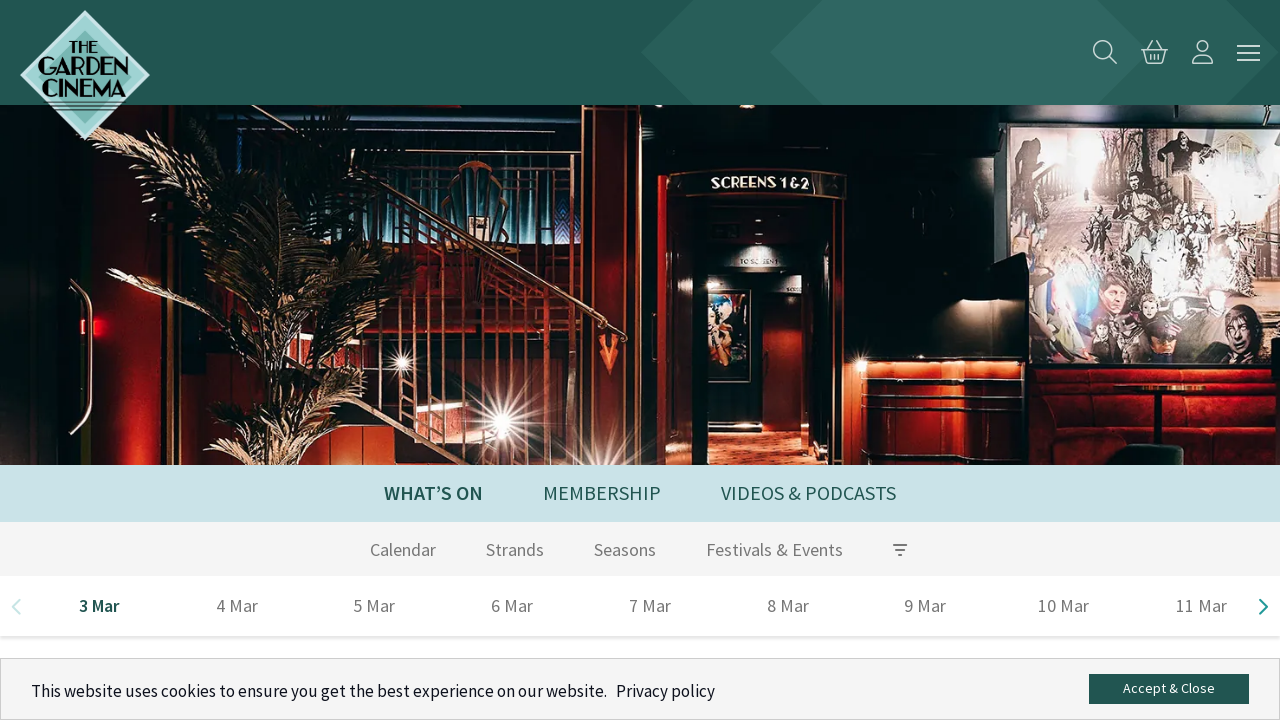

Retrieved film detail link: https://www.thegardencinema.co.uk/film/no-other-choice/
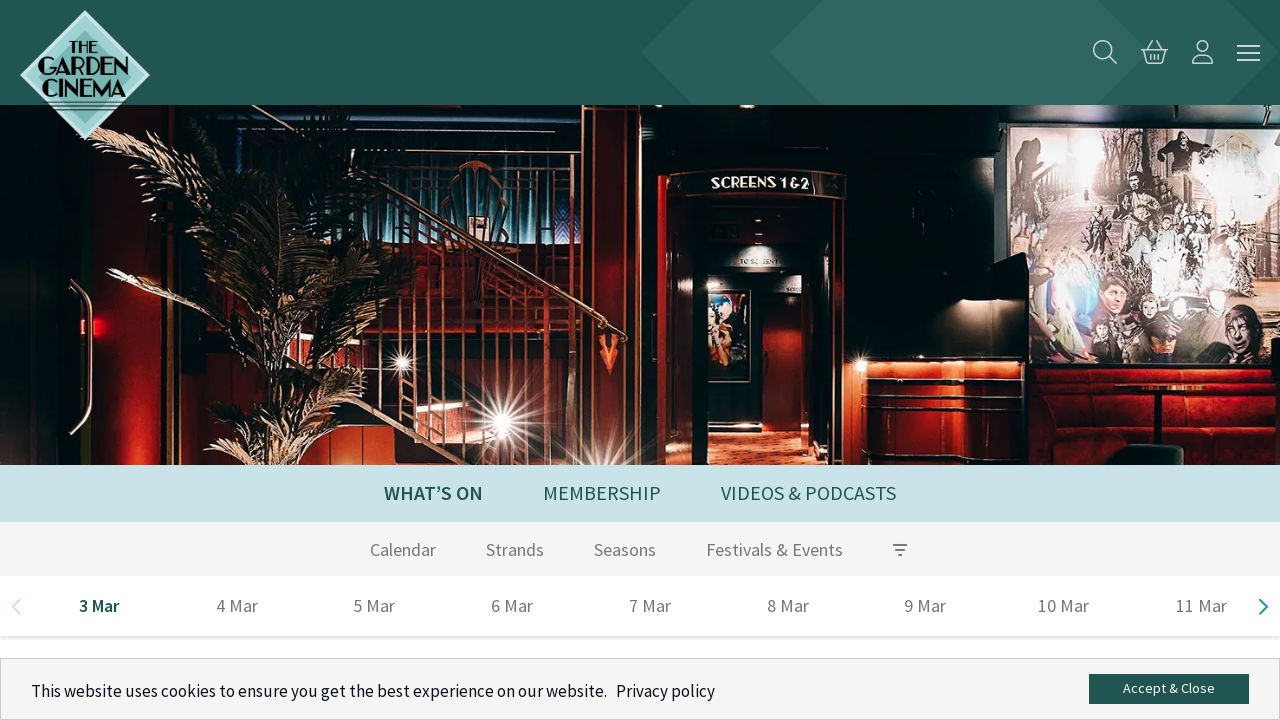

Opened new tab for film detail page
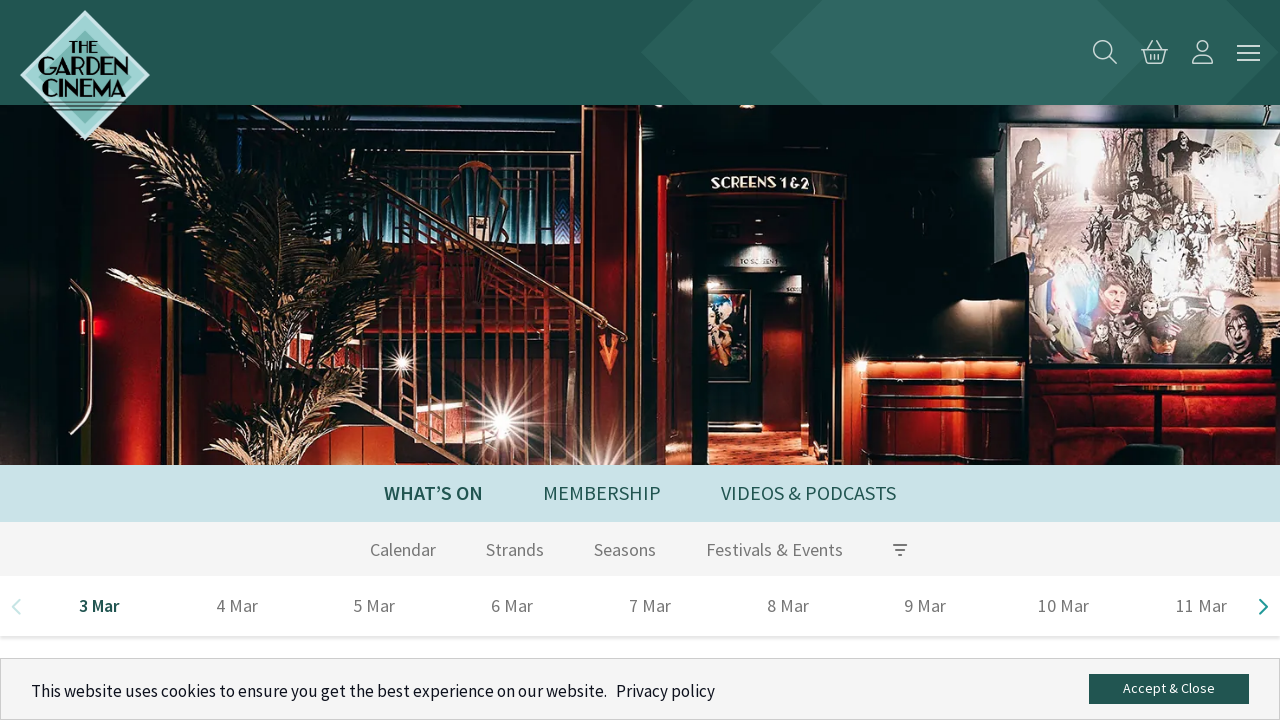

Navigated to film detail page: https://www.thegardencinema.co.uk/film/no-other-choice/
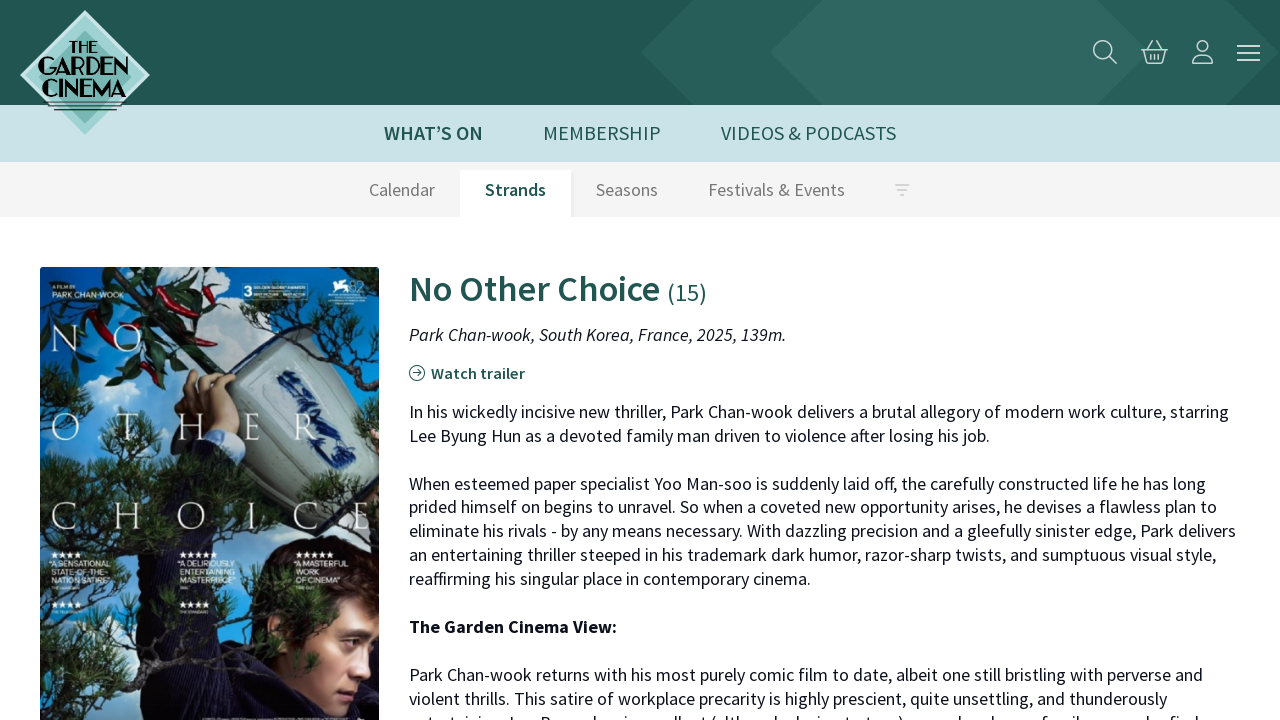

Film detail image loaded
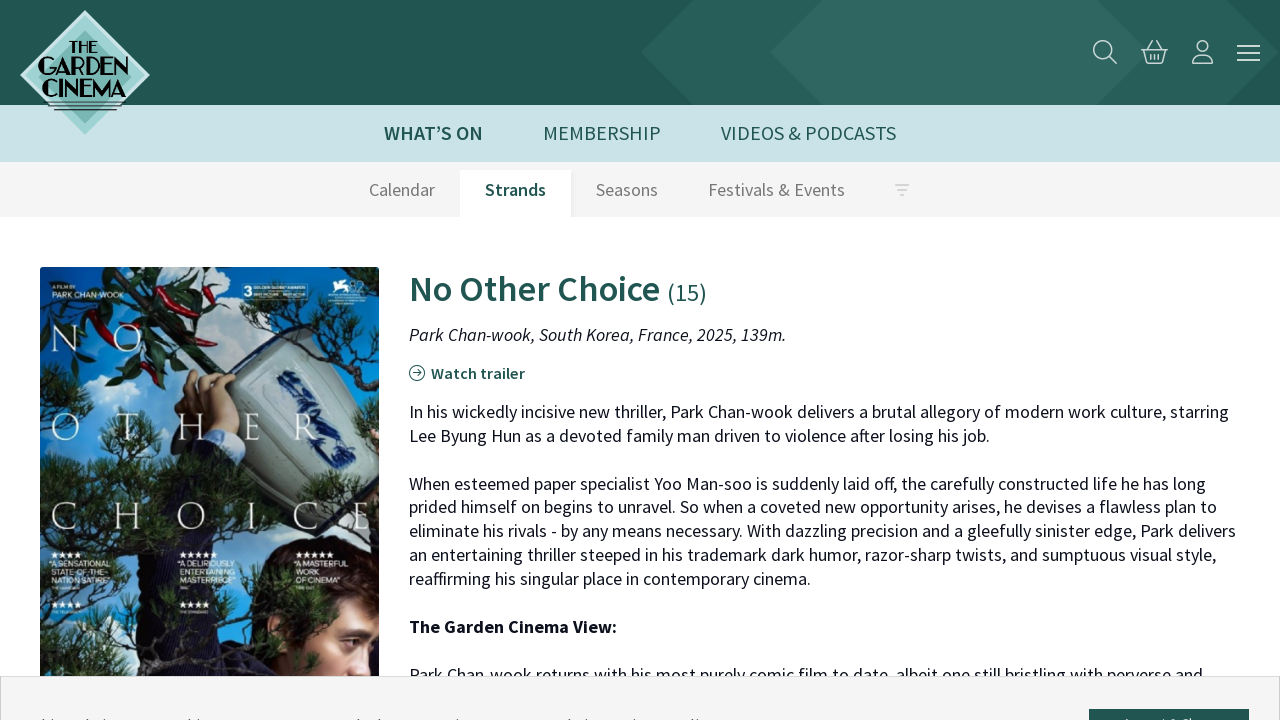

Film synopsis section loaded
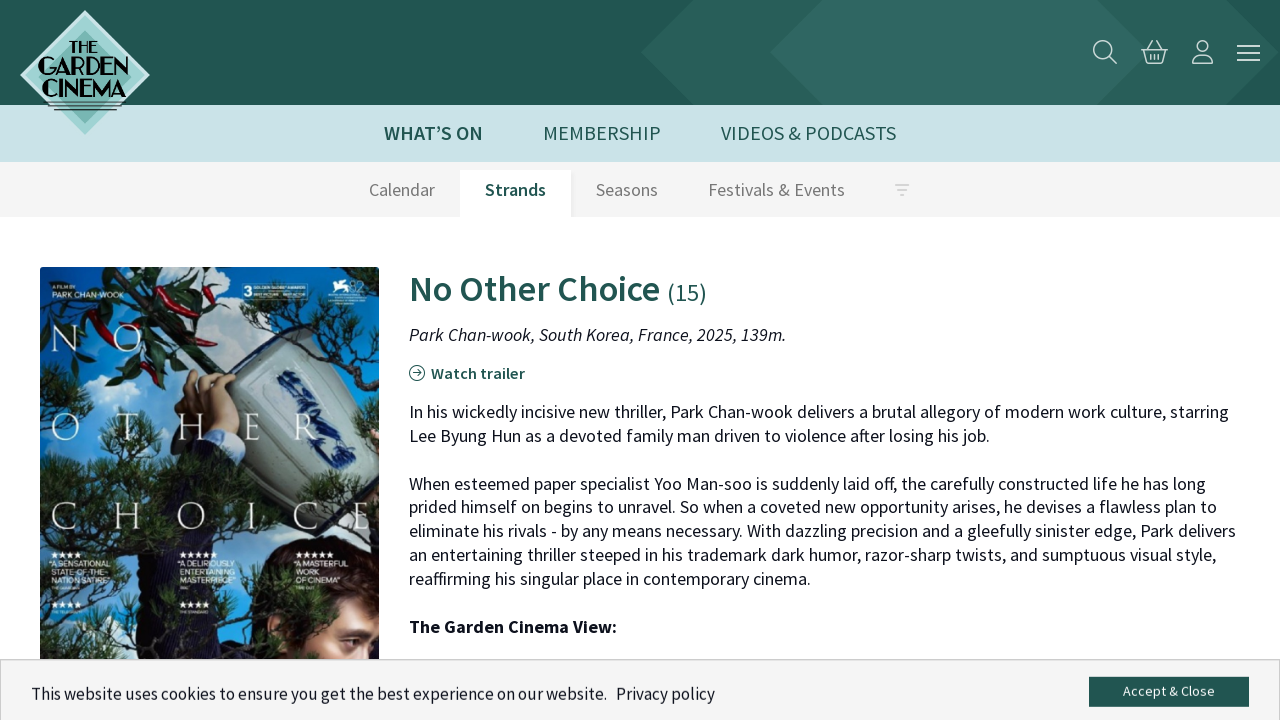

Screening panels loaded
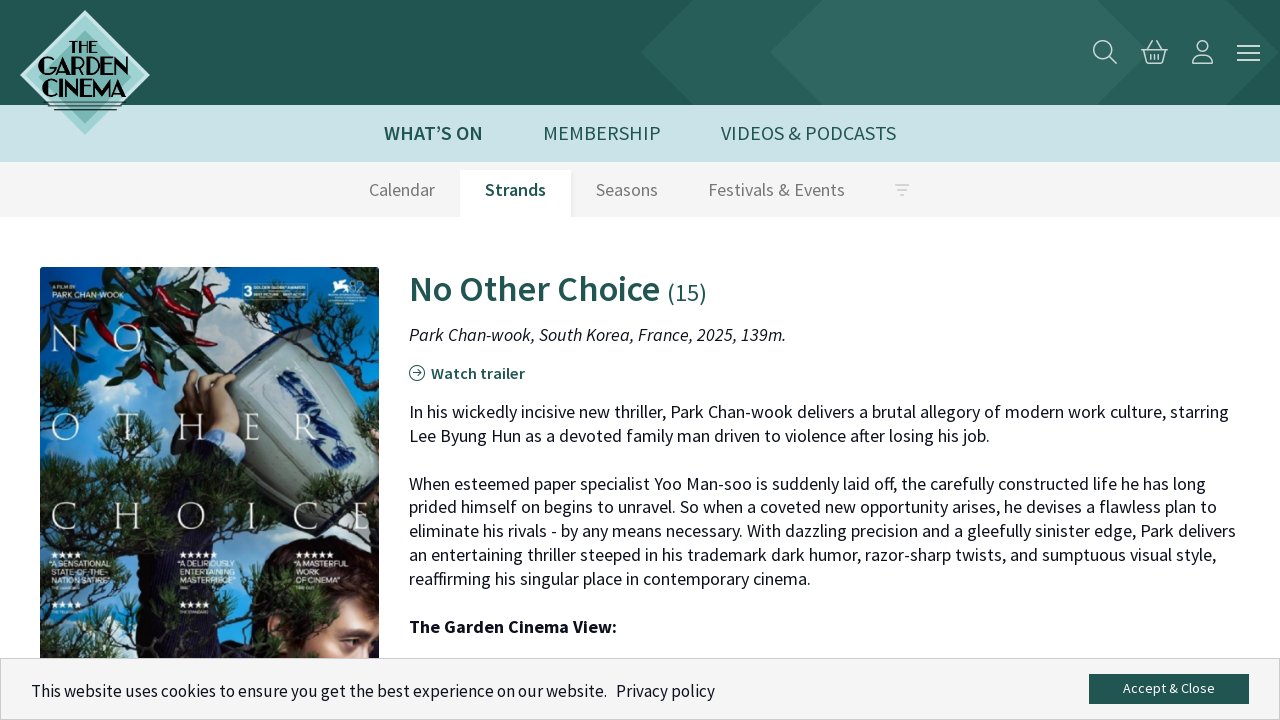

Closed film detail page
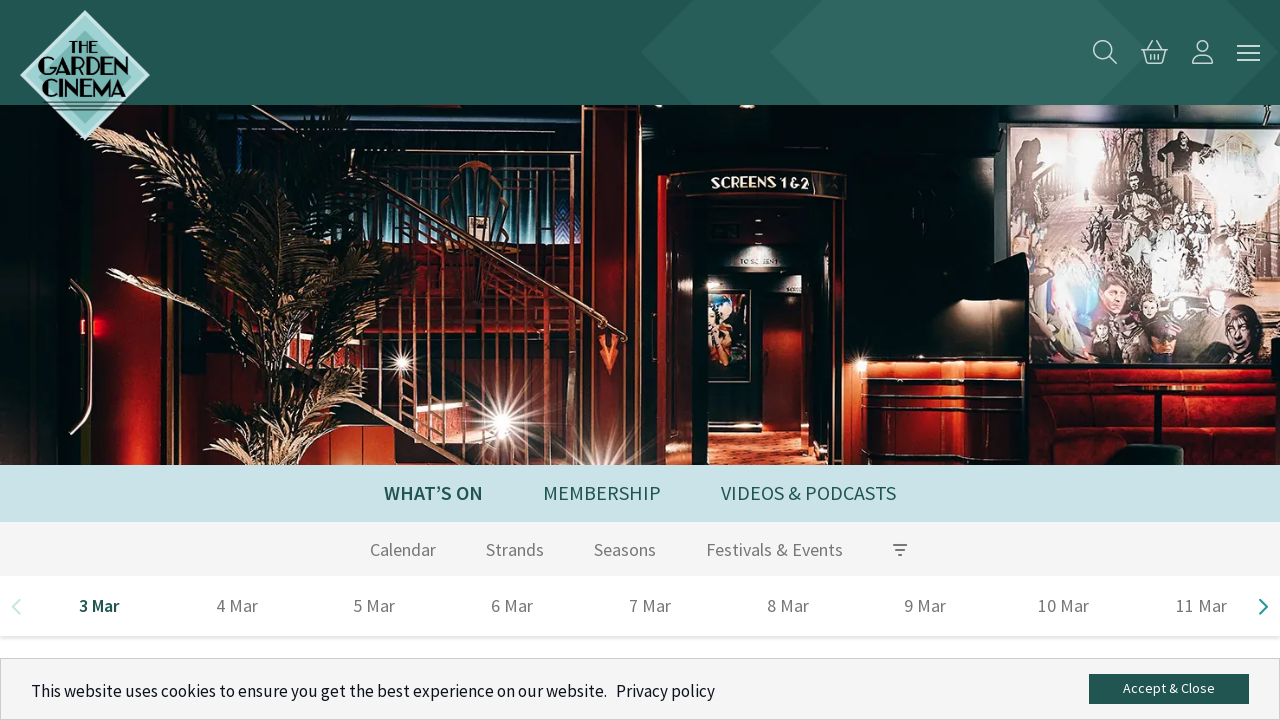

Selected film 3 of 3
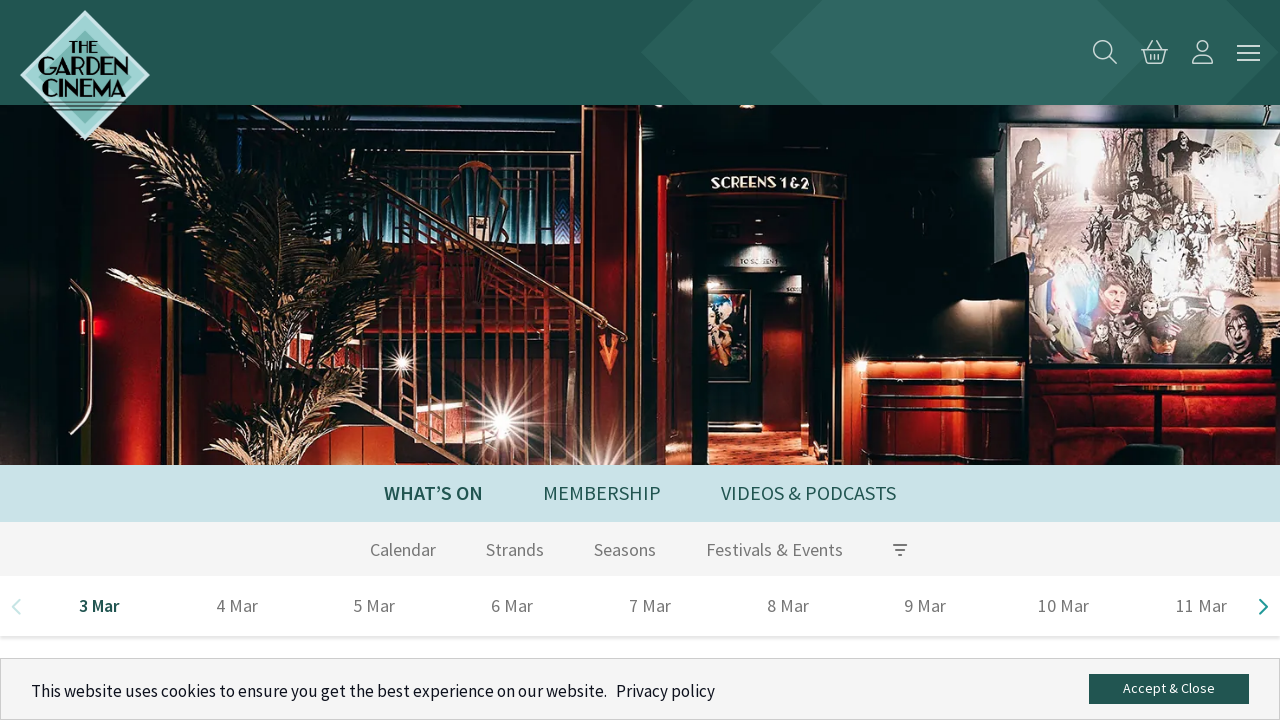

Retrieved film detail link: https://www.thegardencinema.co.uk/film/my-fathers-shadow/
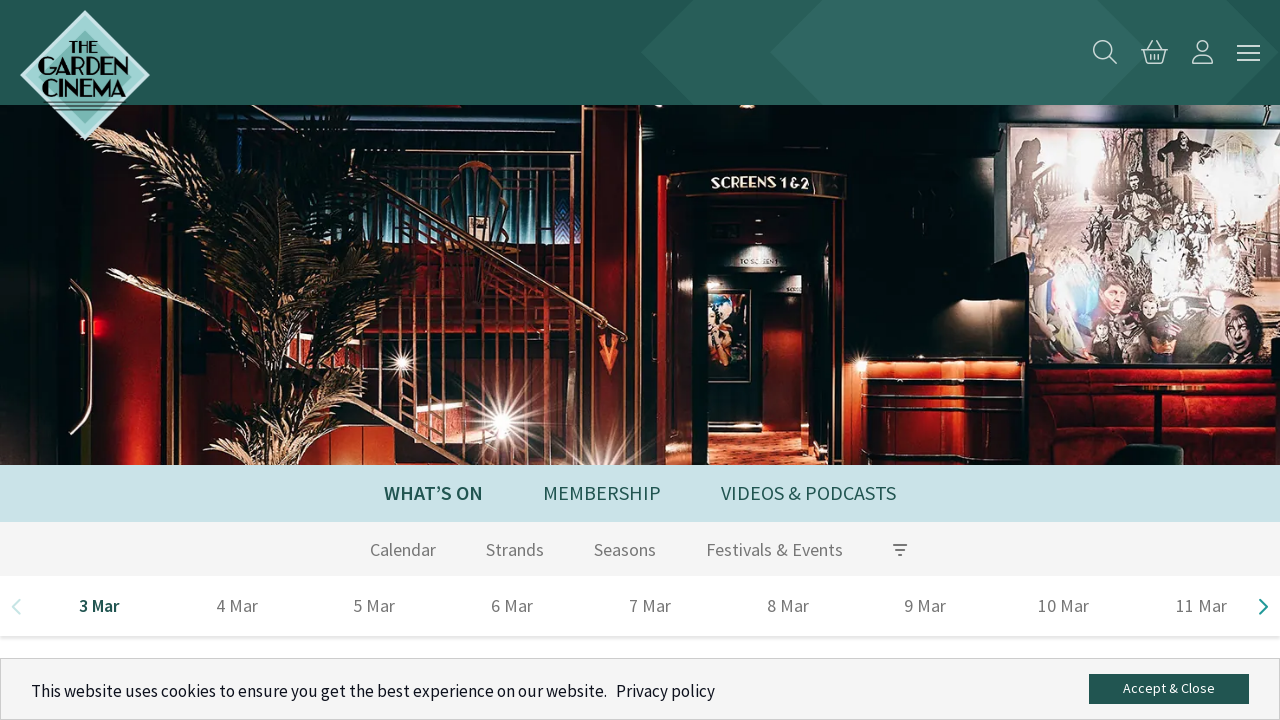

Opened new tab for film detail page
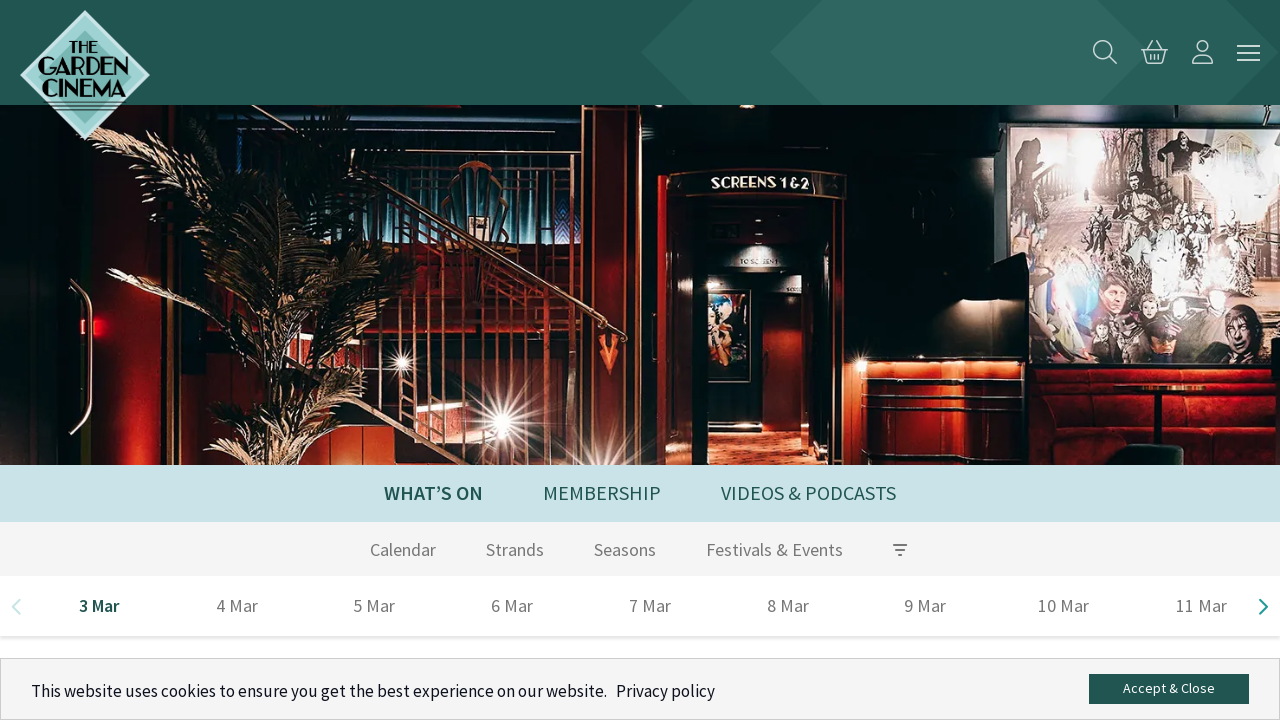

Navigated to film detail page: https://www.thegardencinema.co.uk/film/my-fathers-shadow/
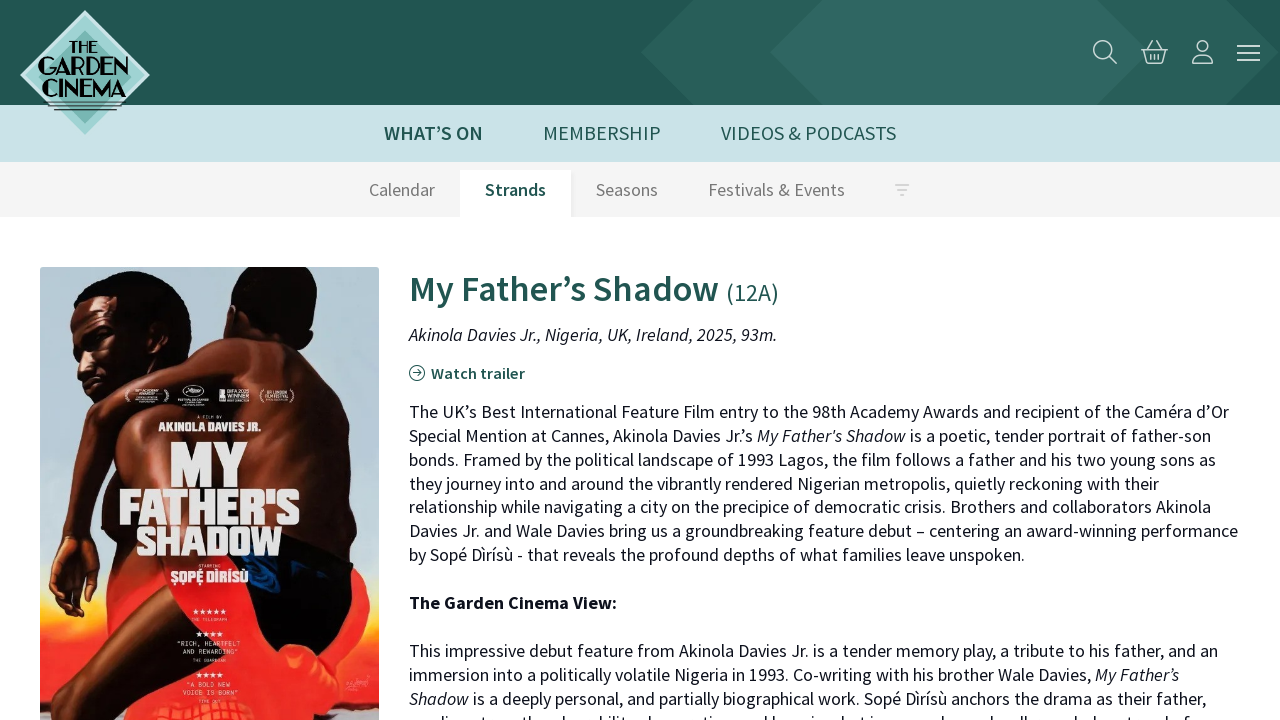

Film detail image loaded
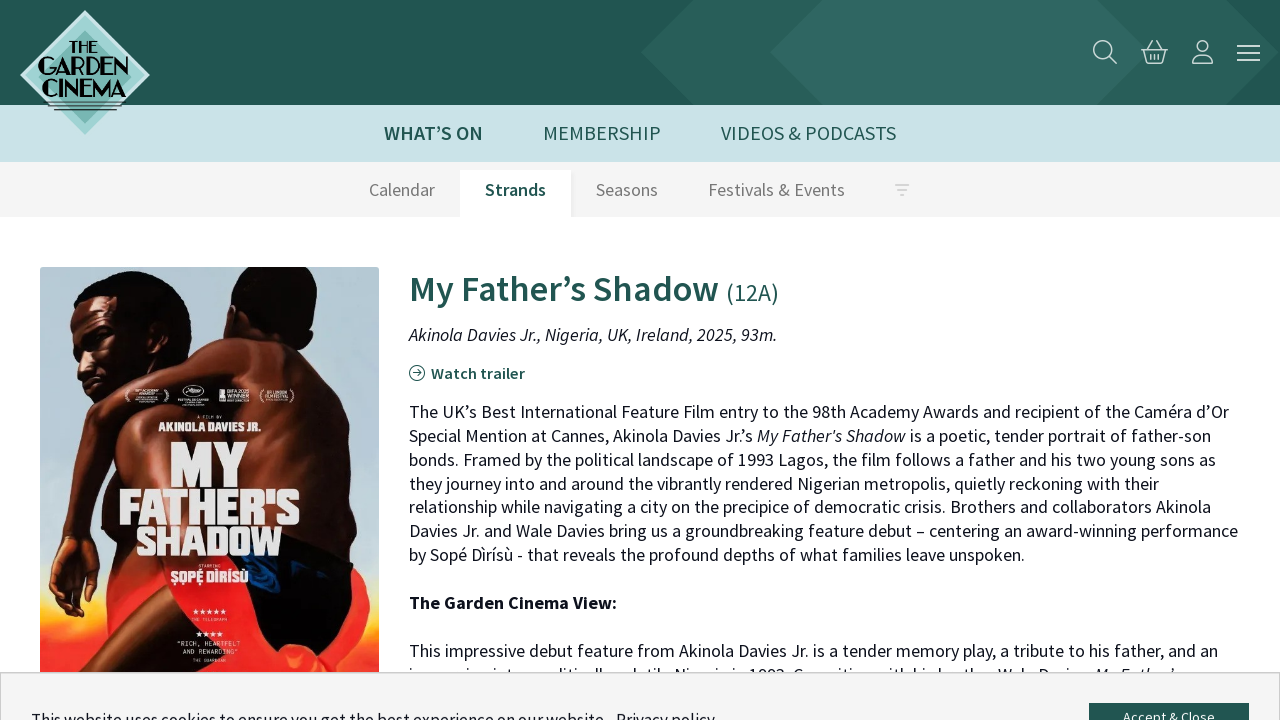

Film synopsis section loaded
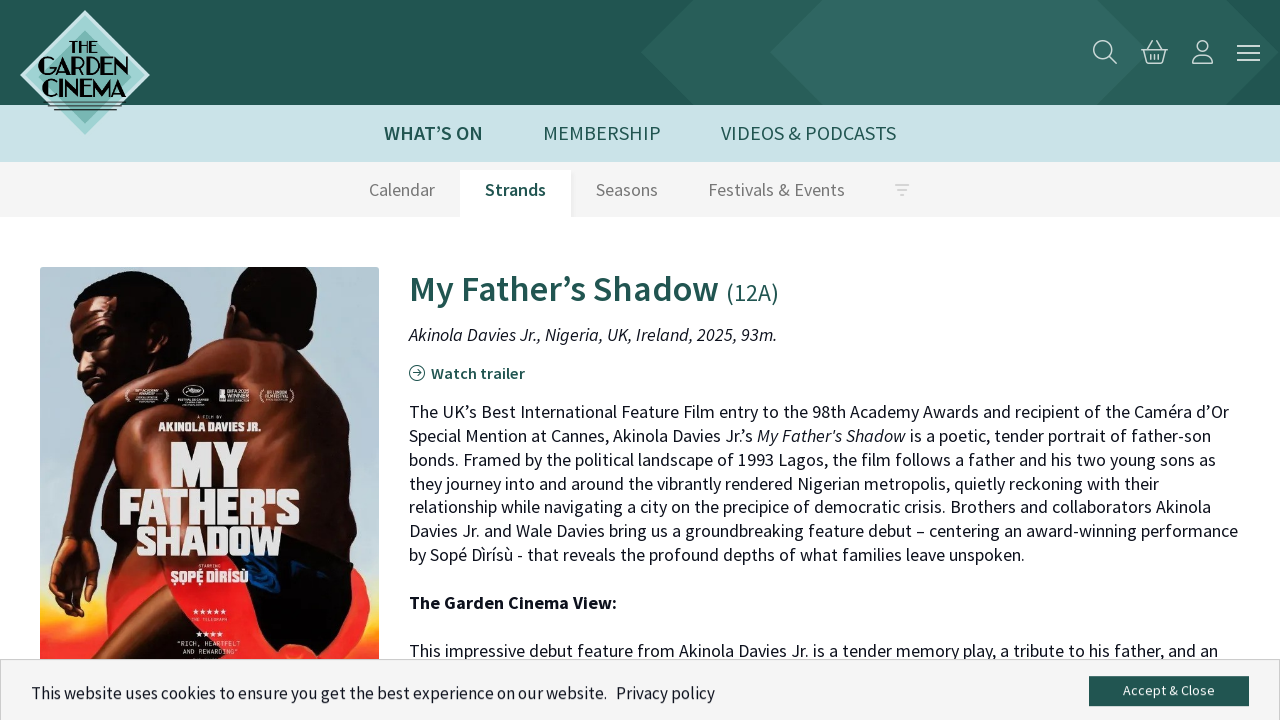

Screening panels loaded
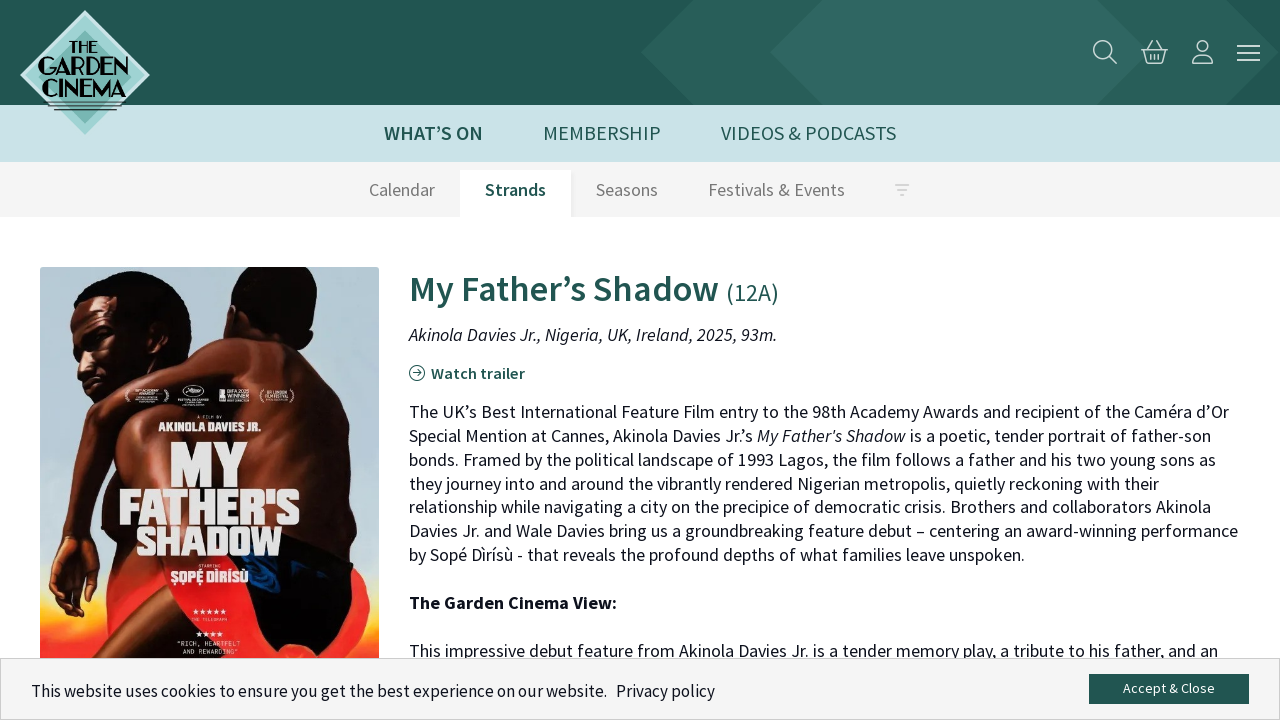

Closed film detail page
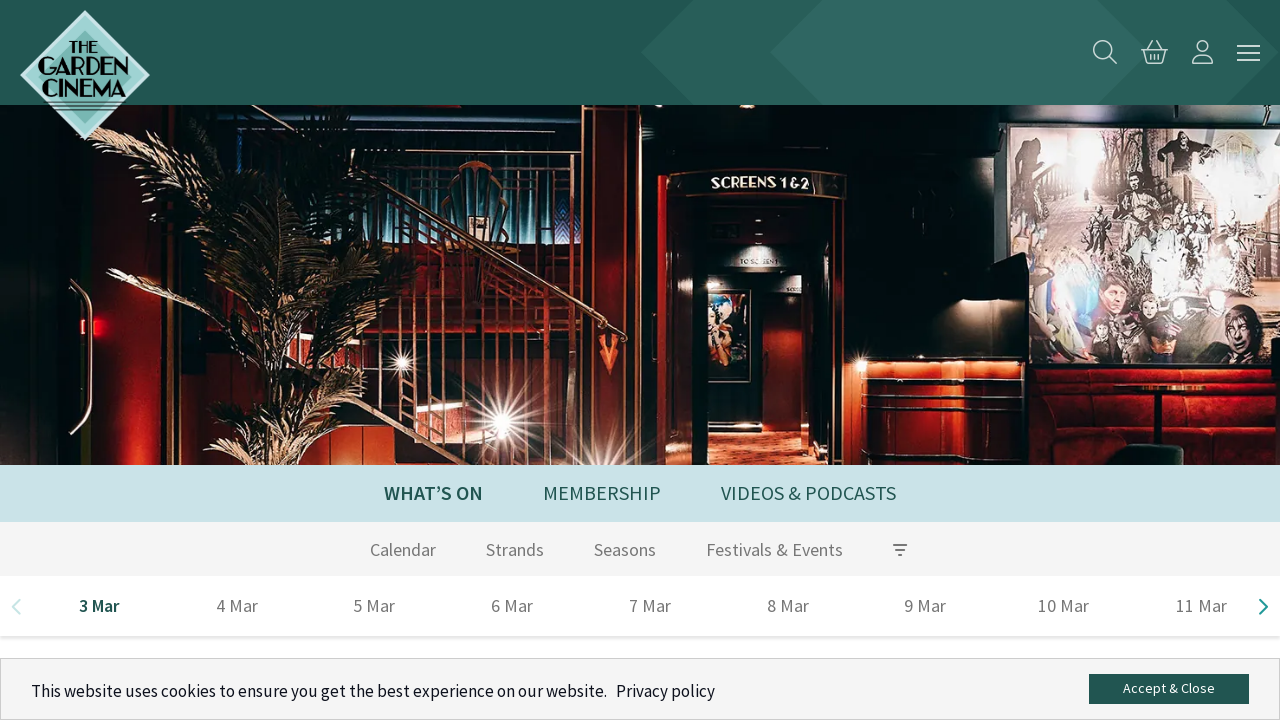

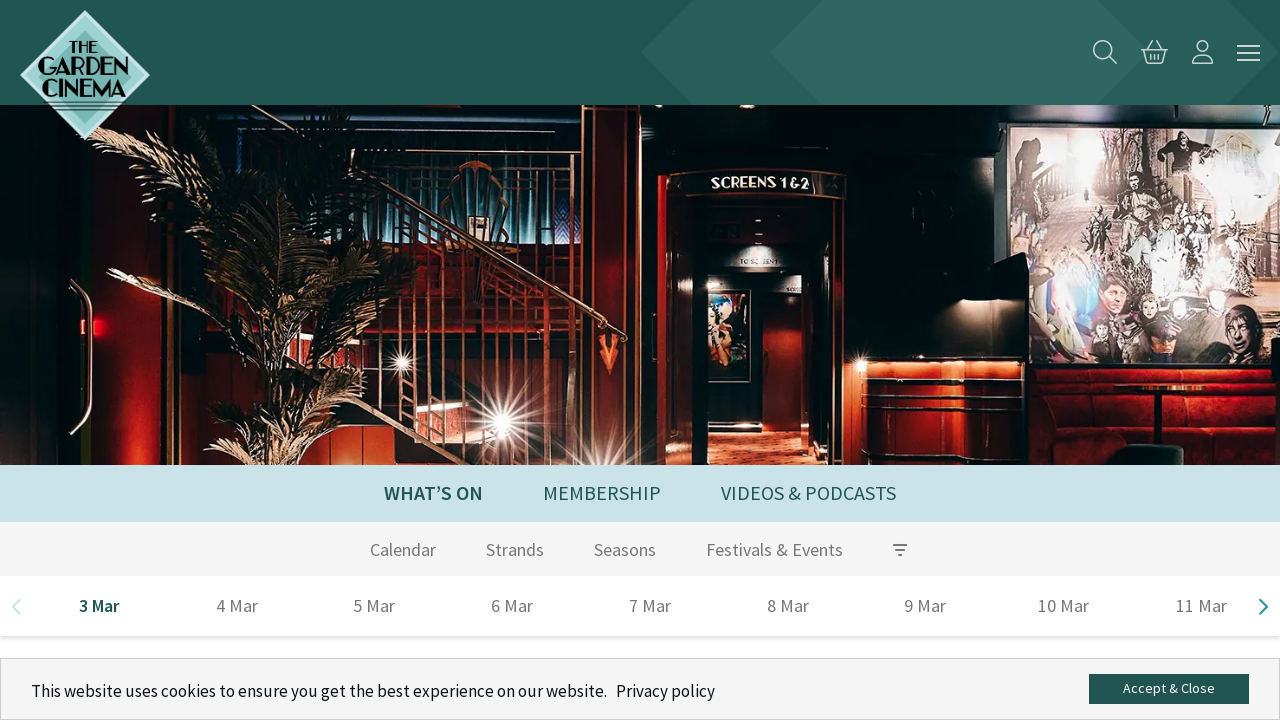